Reads a value from the page, calculates a mathematical formula, fills the answer, checks checkboxes, and submits the form.

Starting URL: http://suninjuly.github.io/math.html

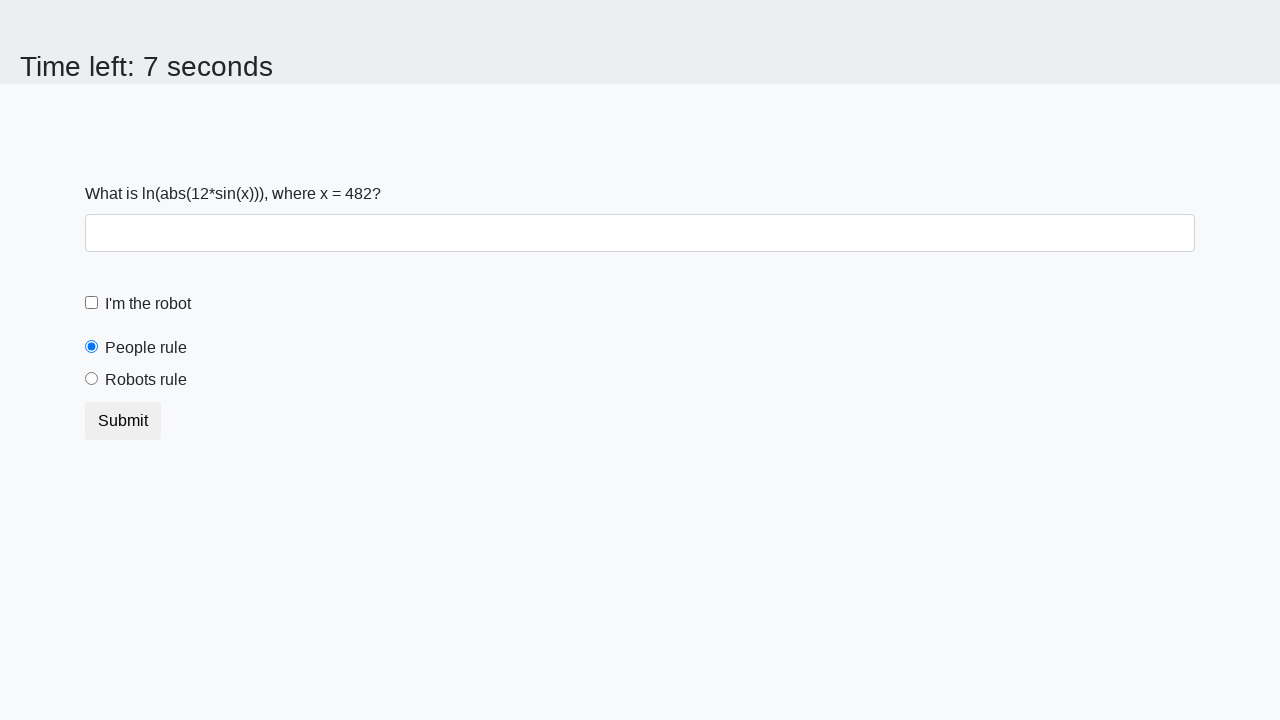

Retrieved x value from page element #input_value
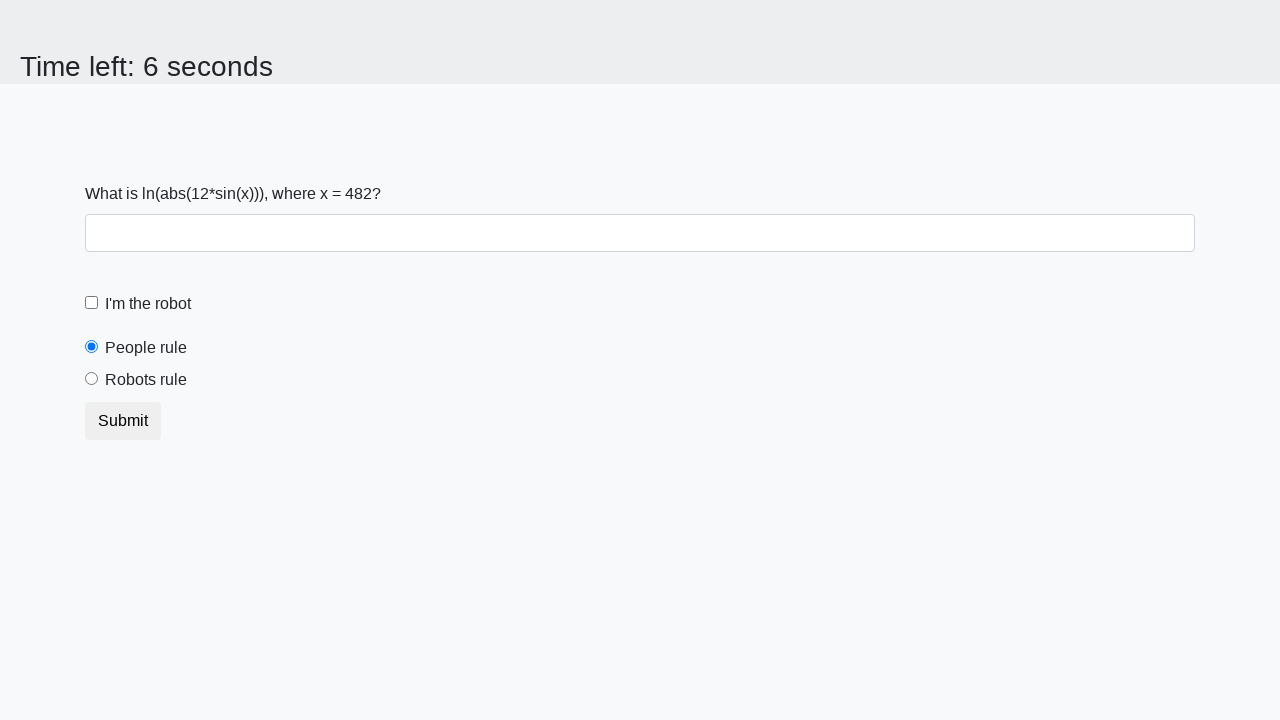

Converted x value to integer
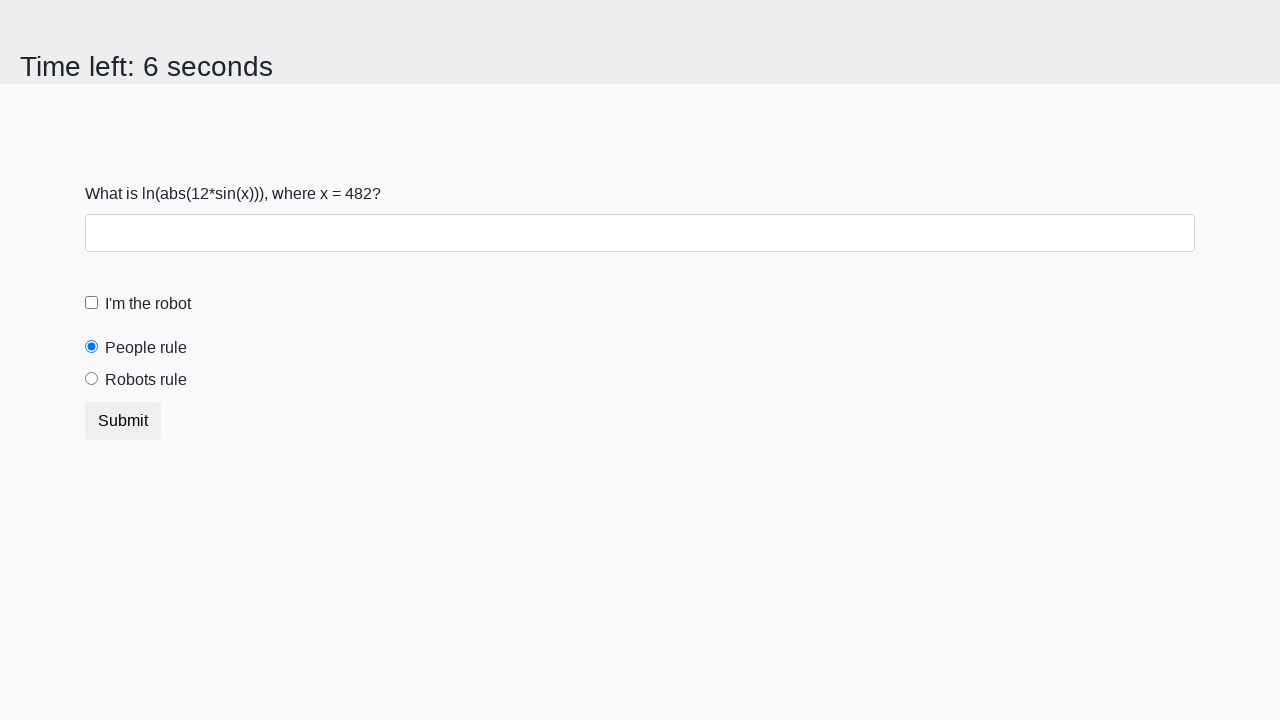

Calculated mathematical formula: log(abs(12 * sin(x)))
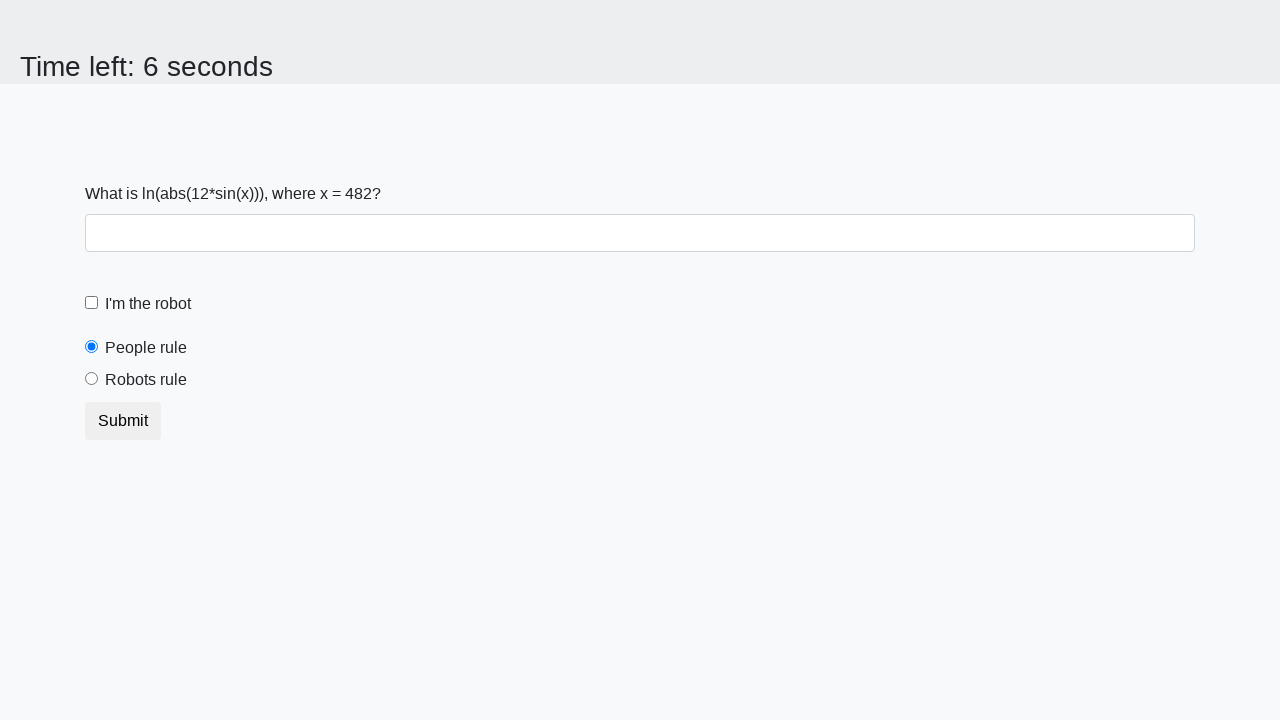

Filled answer field with calculated result on #answer
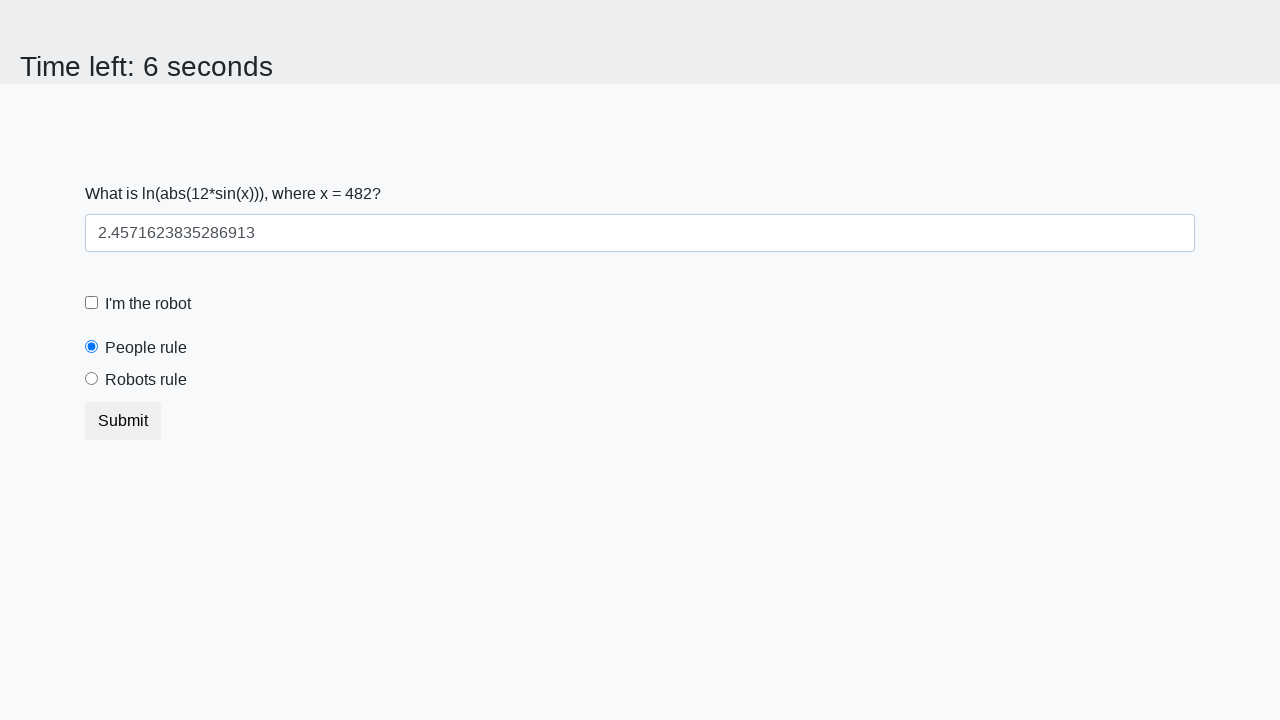

Checked the robot checkbox at (92, 303) on #robotCheckbox
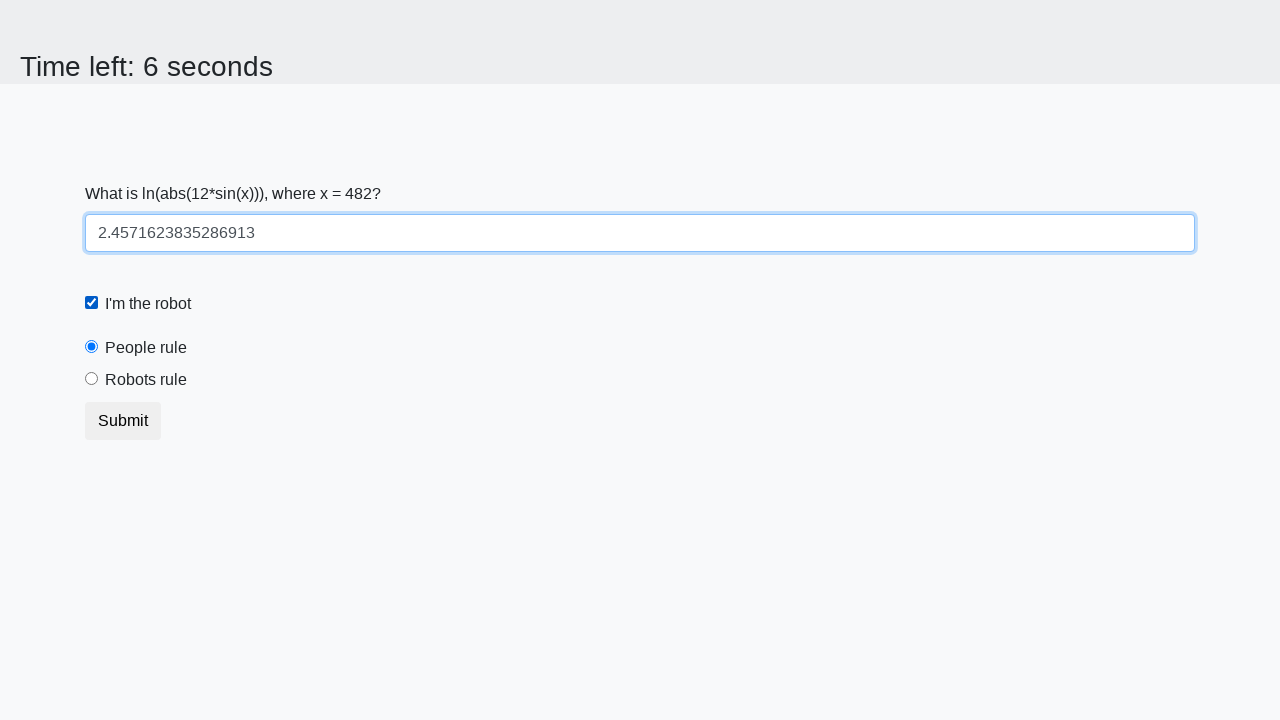

Checked the robots rule checkbox at (92, 379) on #robotsRule
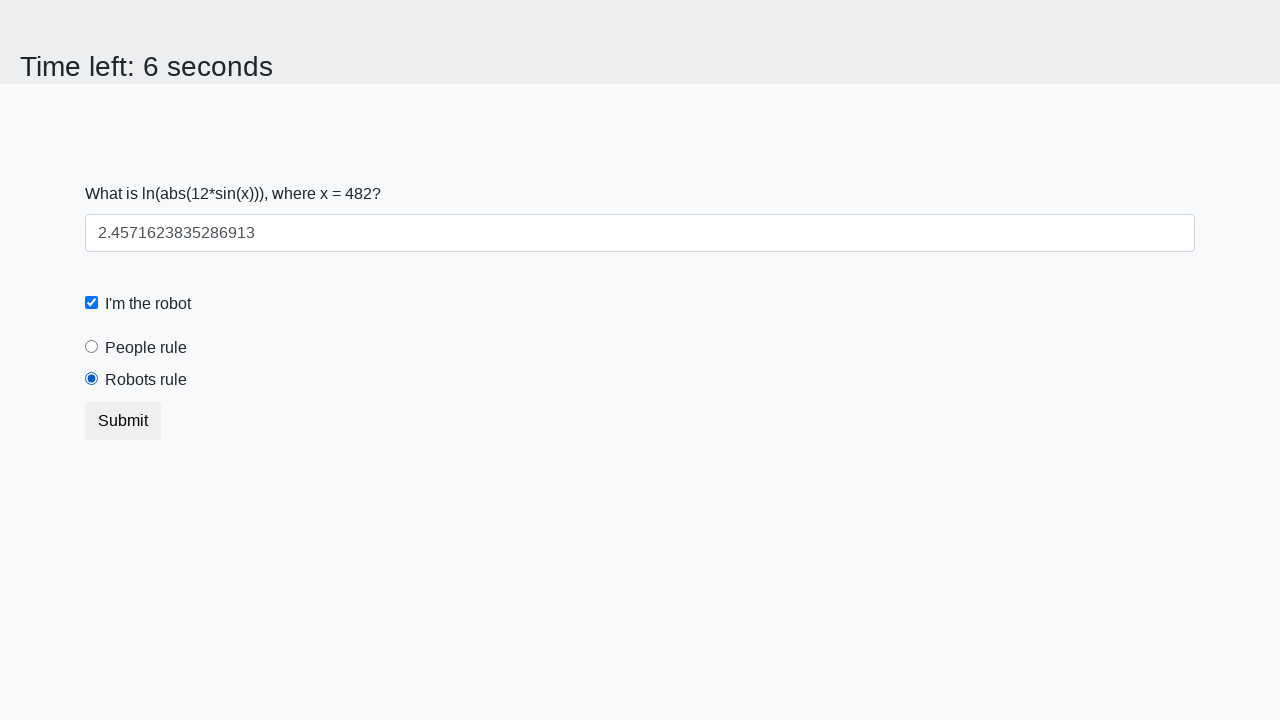

Clicked submit button to submit the form at (123, 421) on button
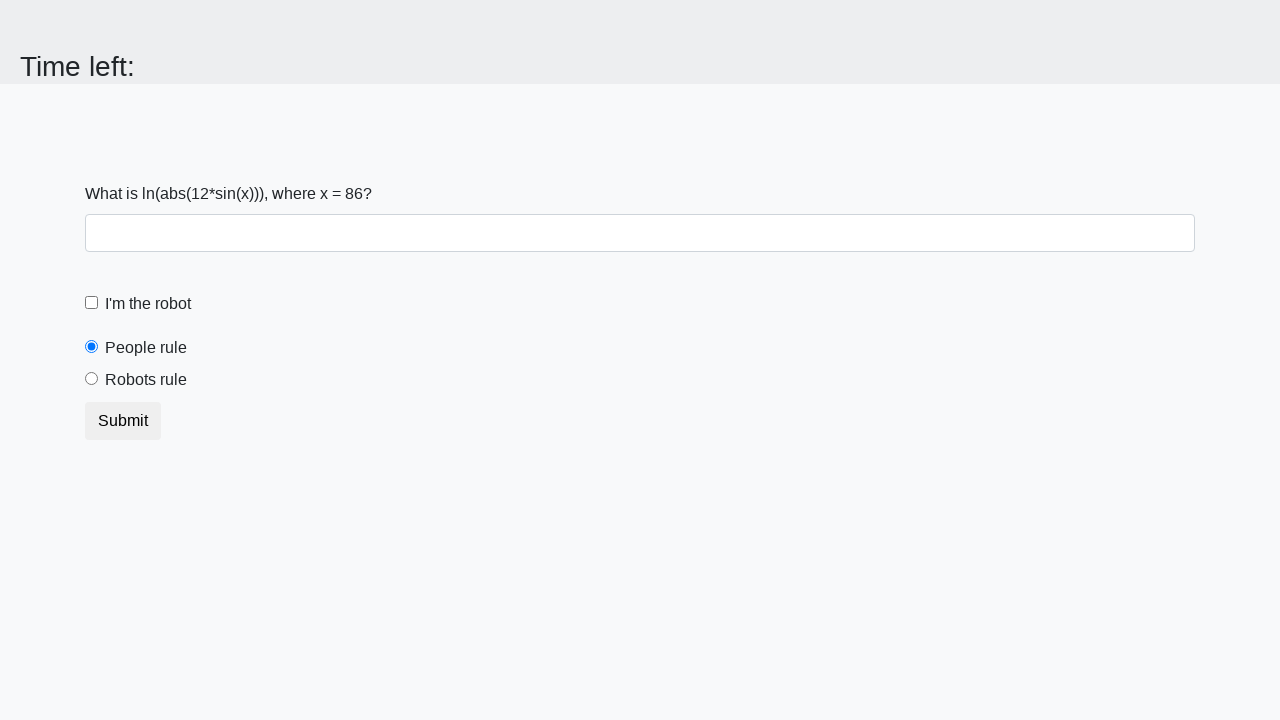

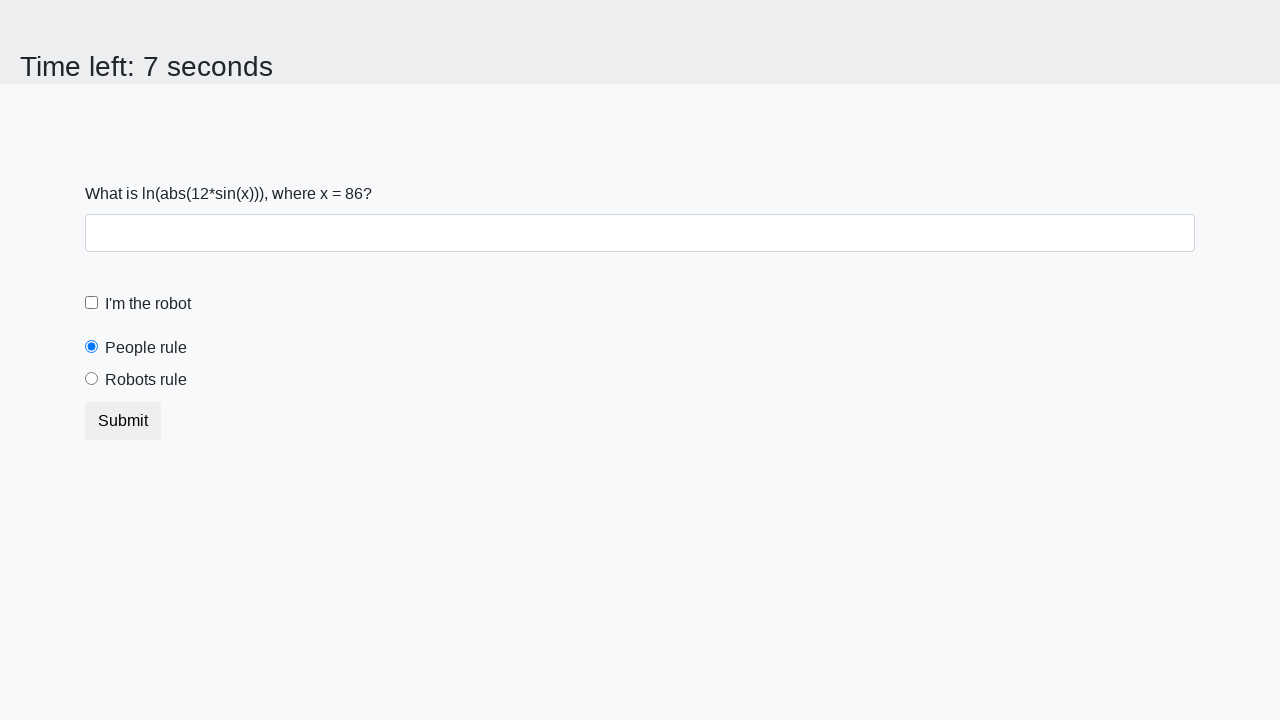